Navigates to Python.org homepage and verifies that event information is displayed in the events widget

Starting URL: https://www.python.org/

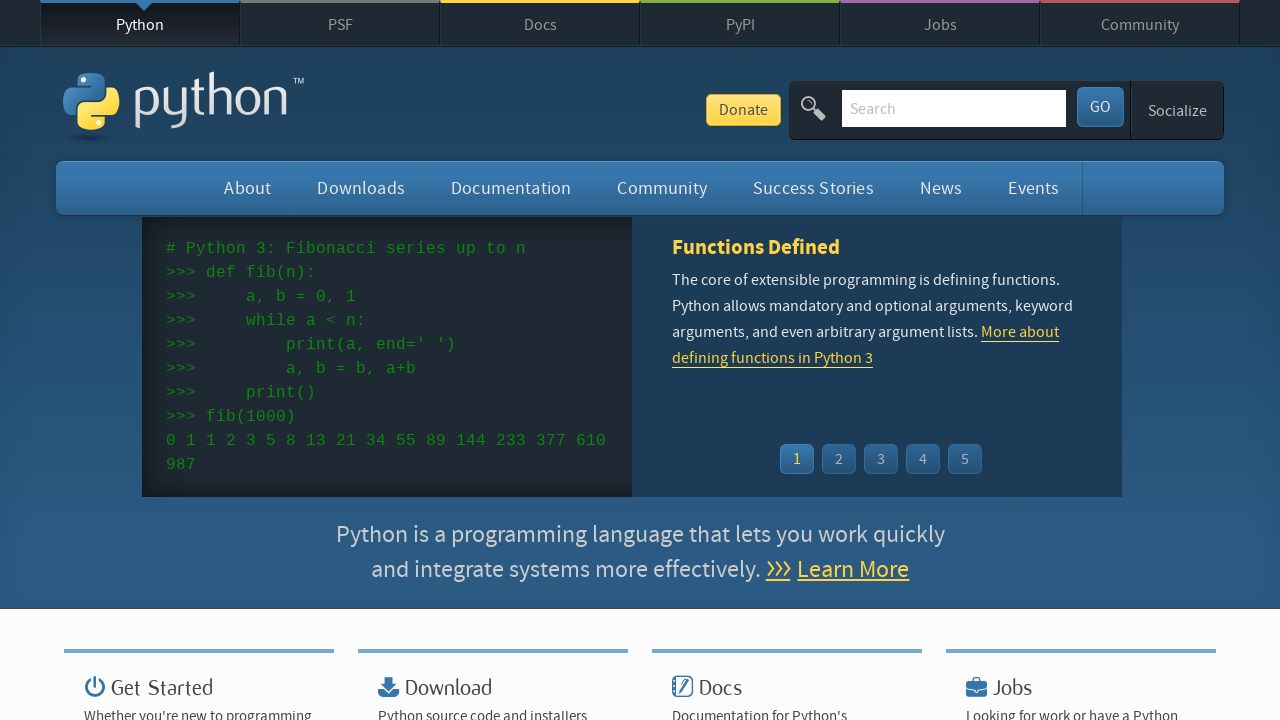

Navigated to Python.org homepage
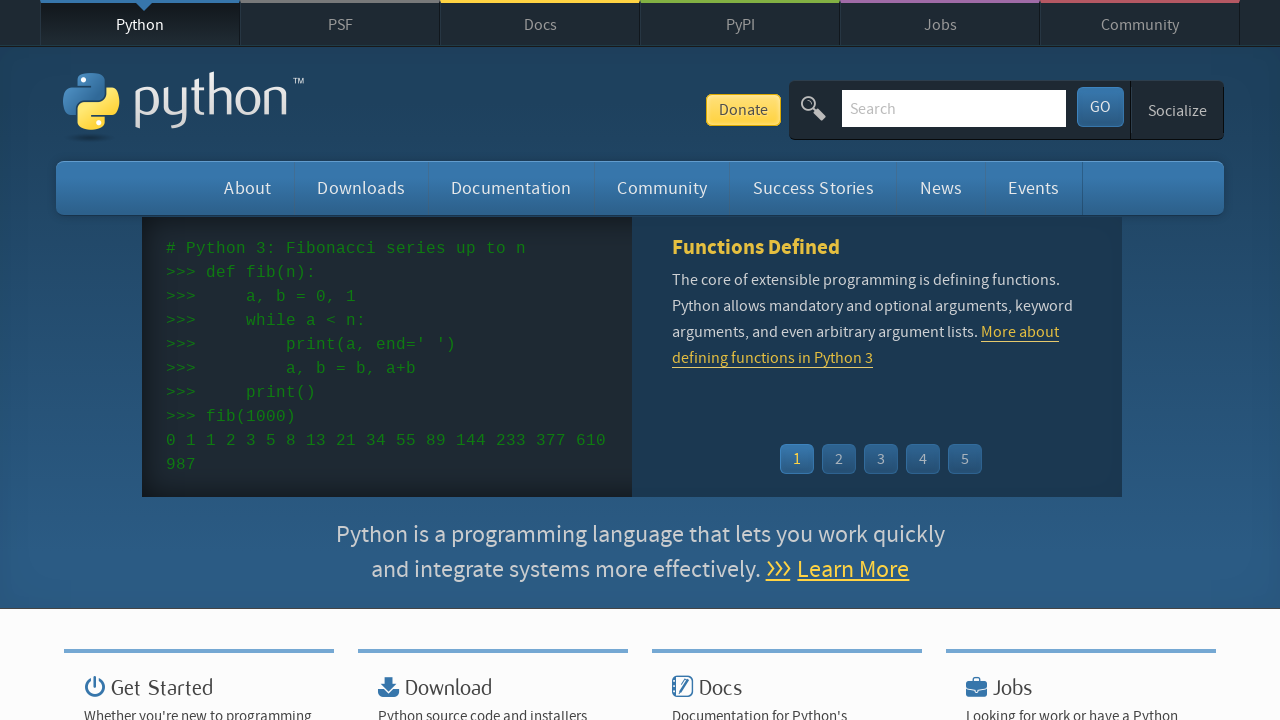

Event widget loaded on the page
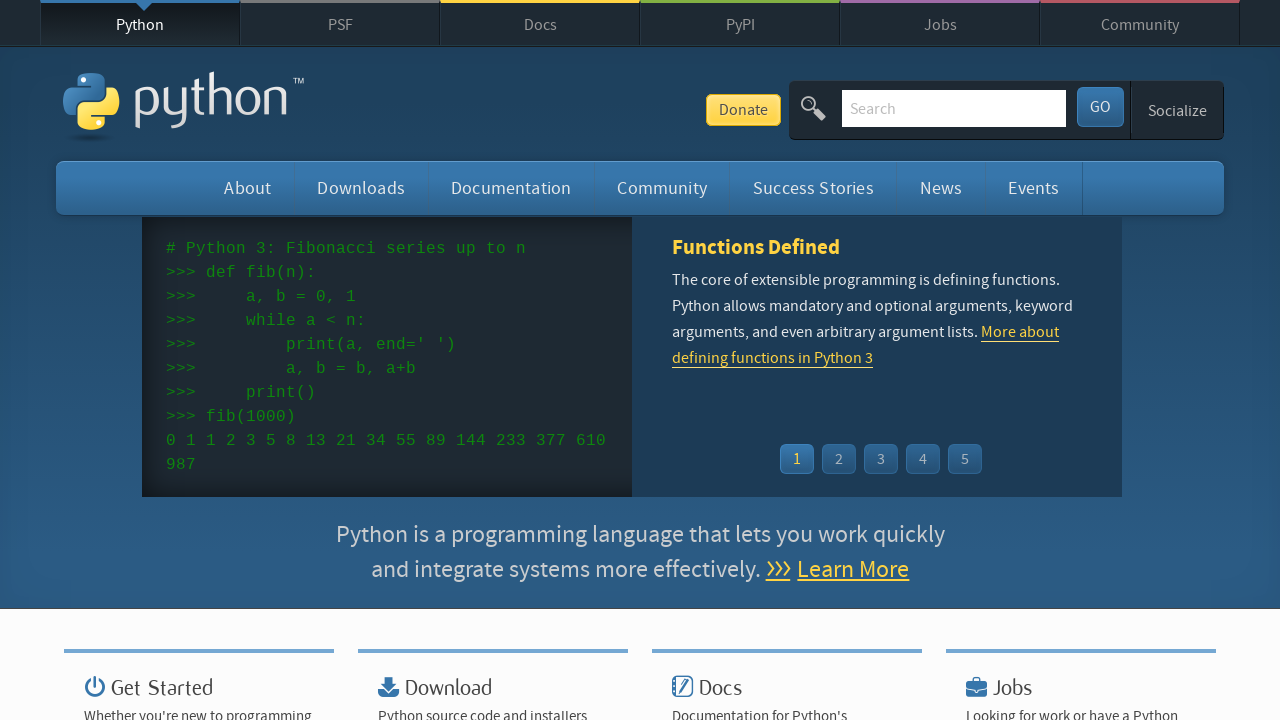

Verified event dates are displayed in the widget
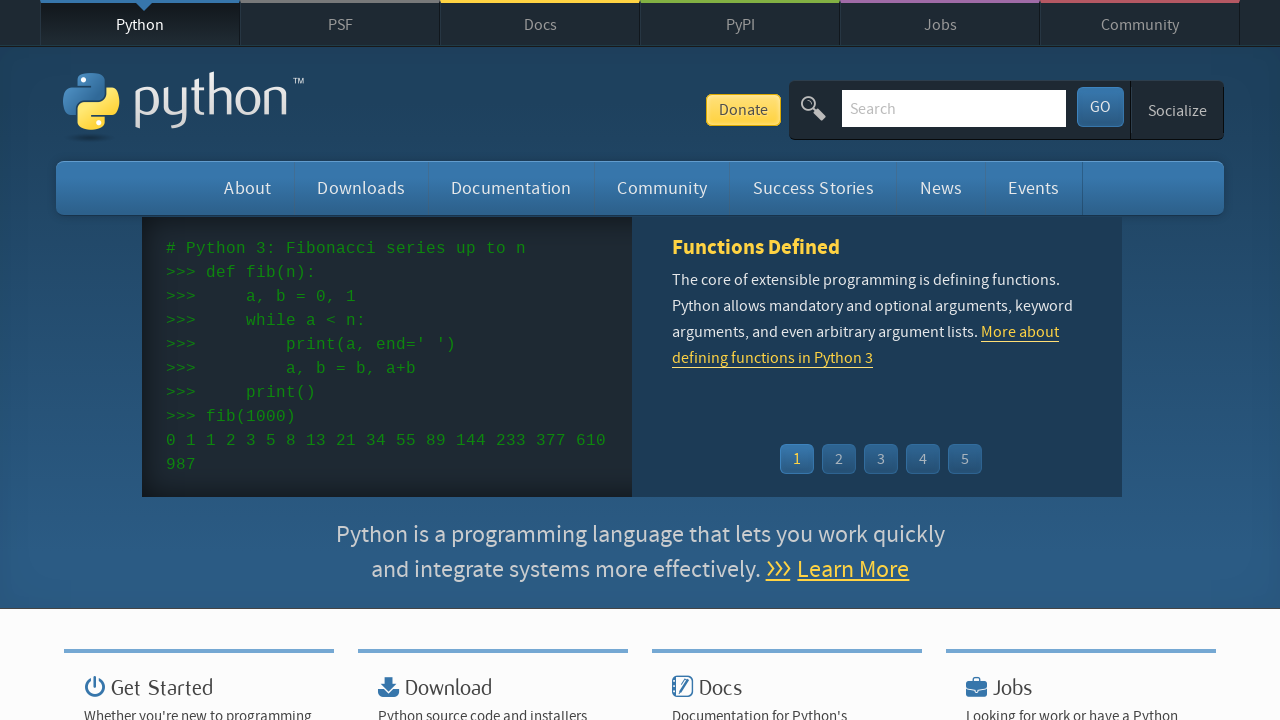

Verified event names and links are displayed in the widget
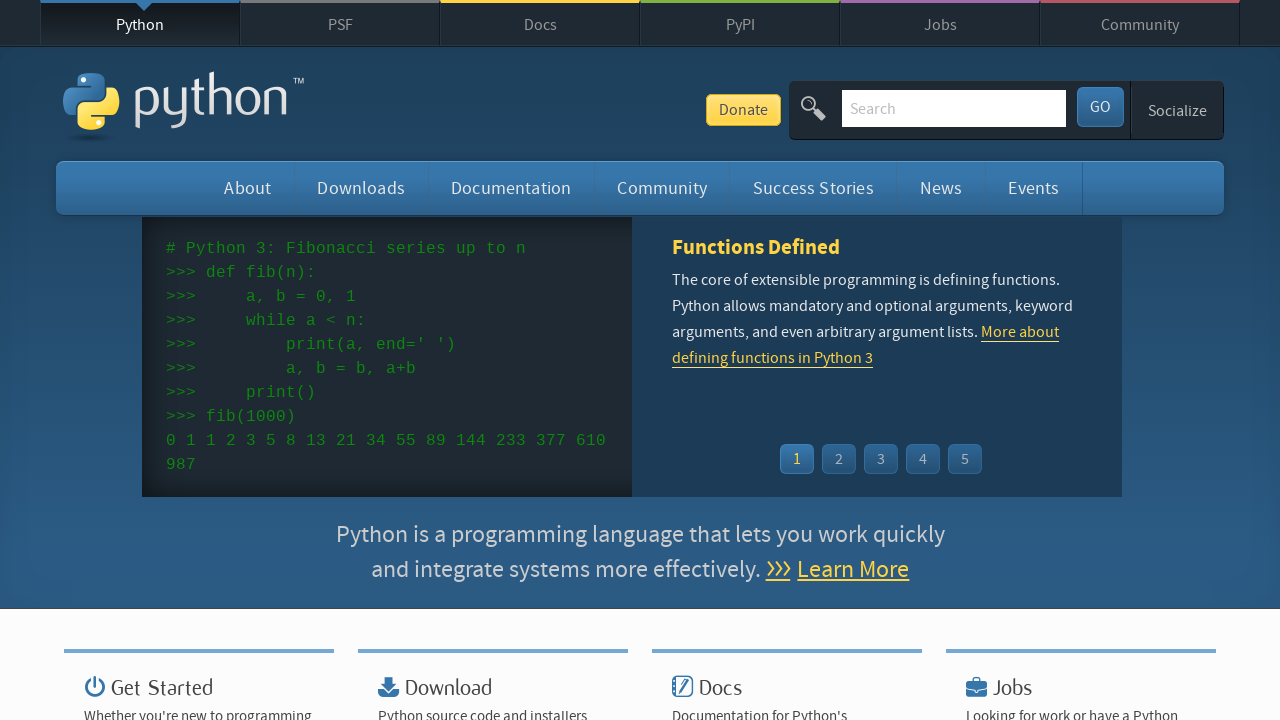

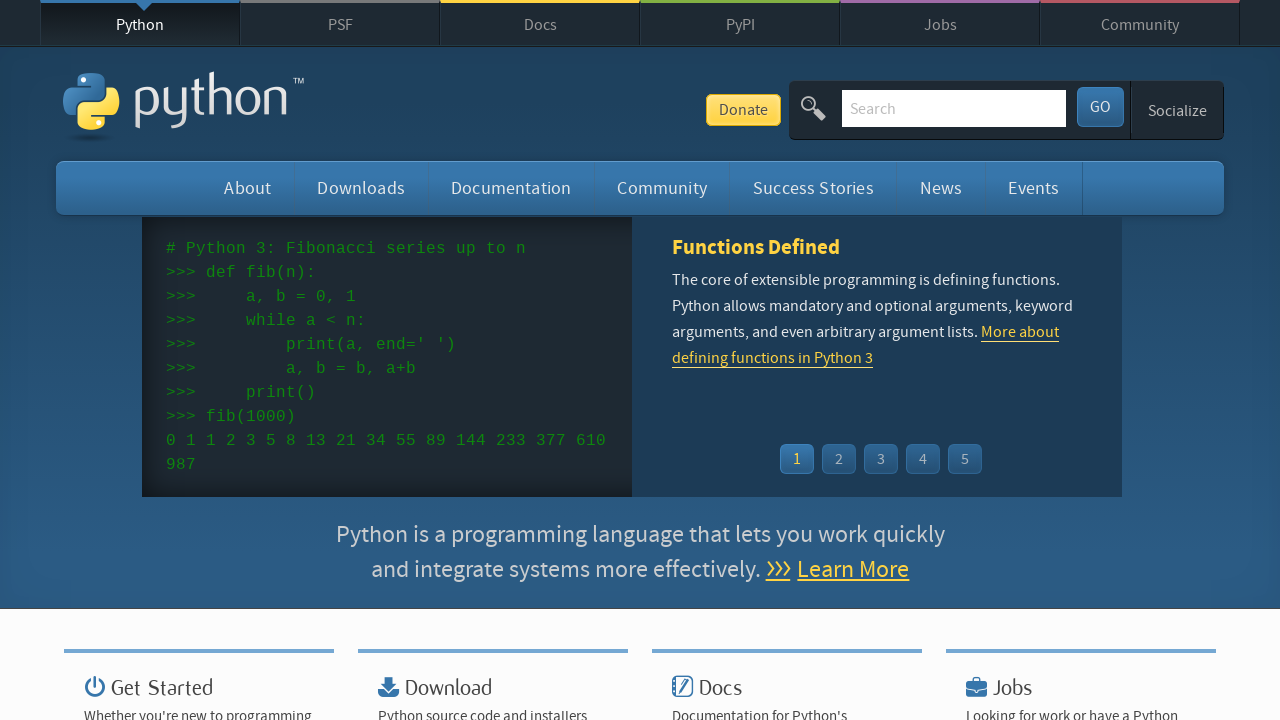